Tests JavaScript prompt functionality by triggering a prompt, entering text, dismissing it, and verifying the result shows null

Starting URL: https://the-internet.herokuapp.com/javascript_alerts

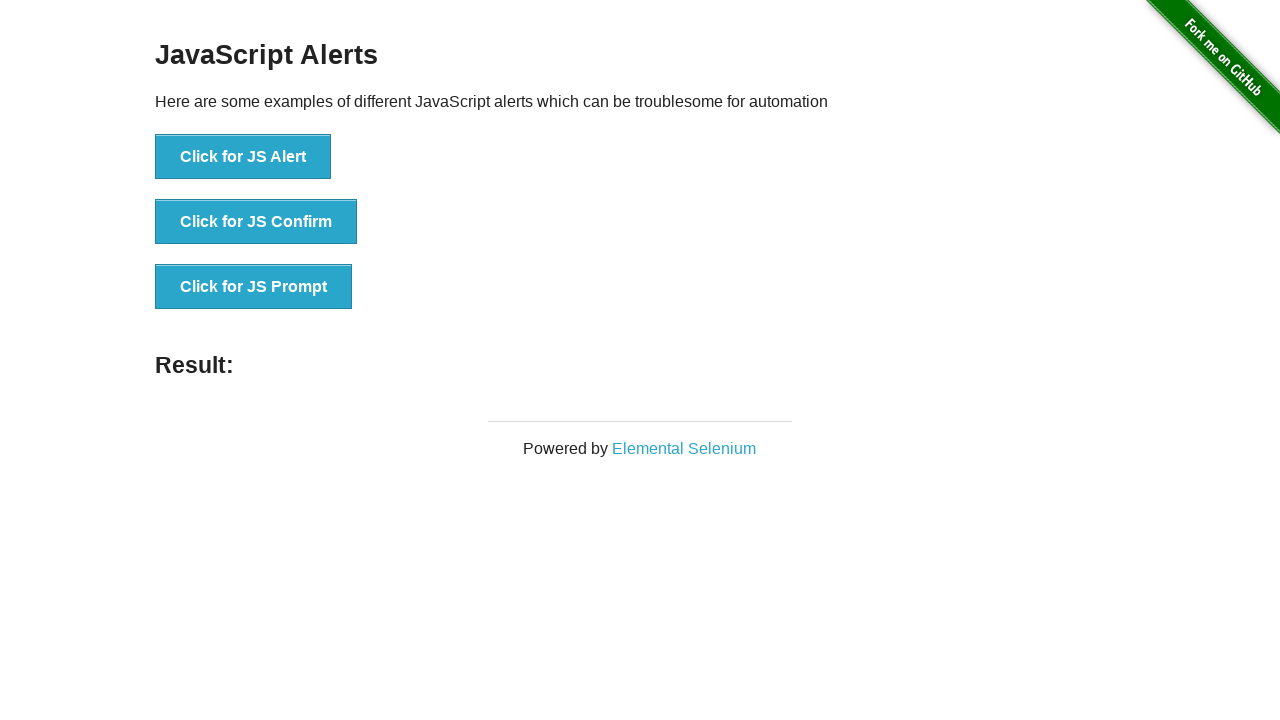

Clicked button to trigger JavaScript prompt at (254, 287) on #content > div > ul > li:nth-child(3) > button
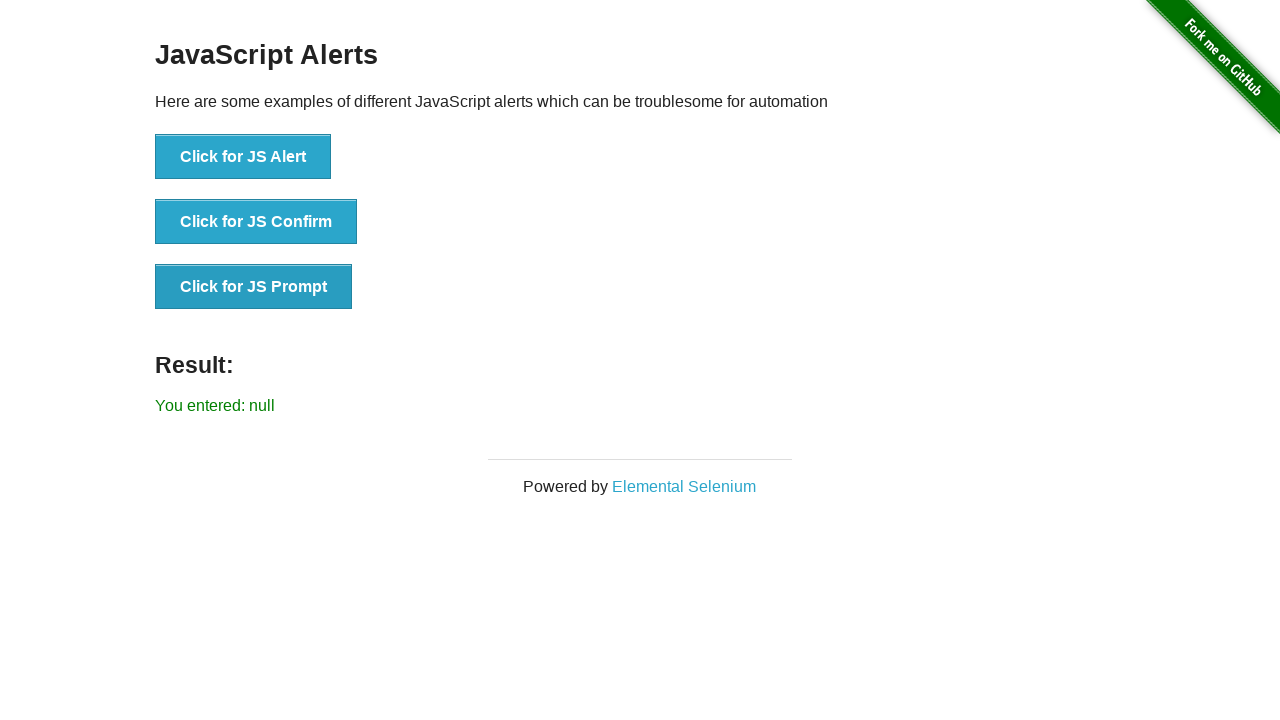

Set up dialog handler to dismiss prompts
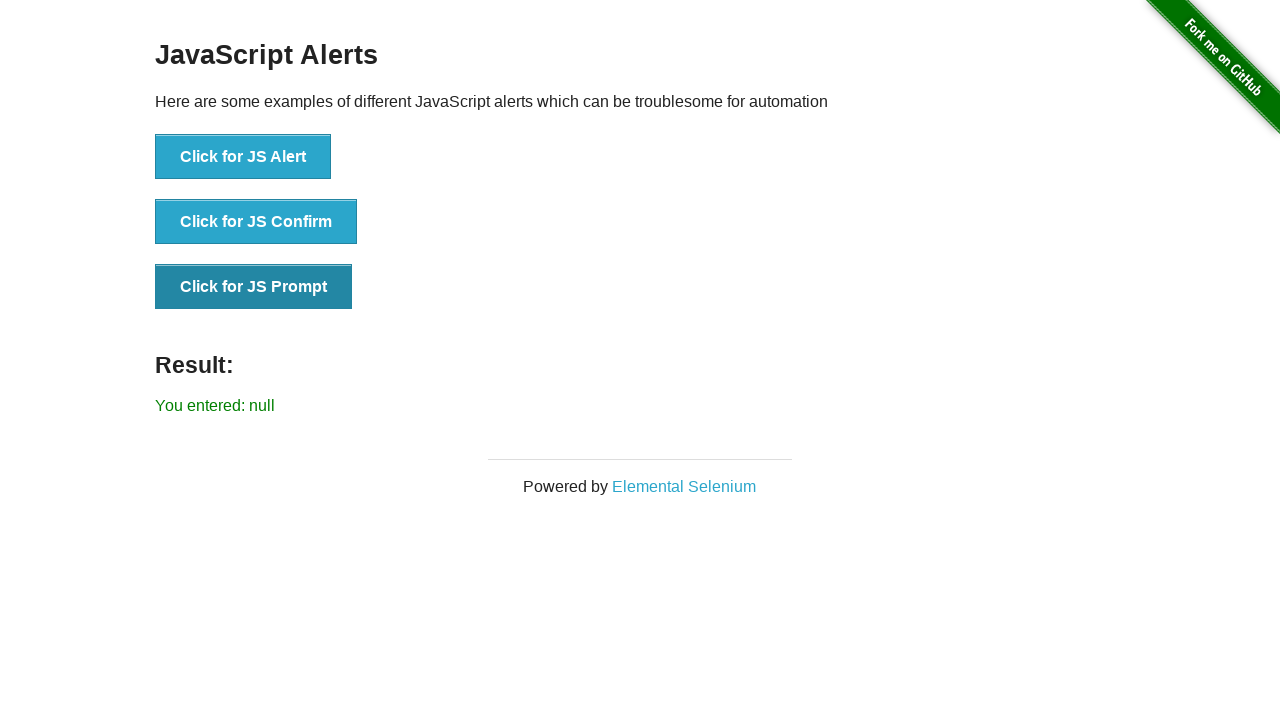

Waited for result element to appear
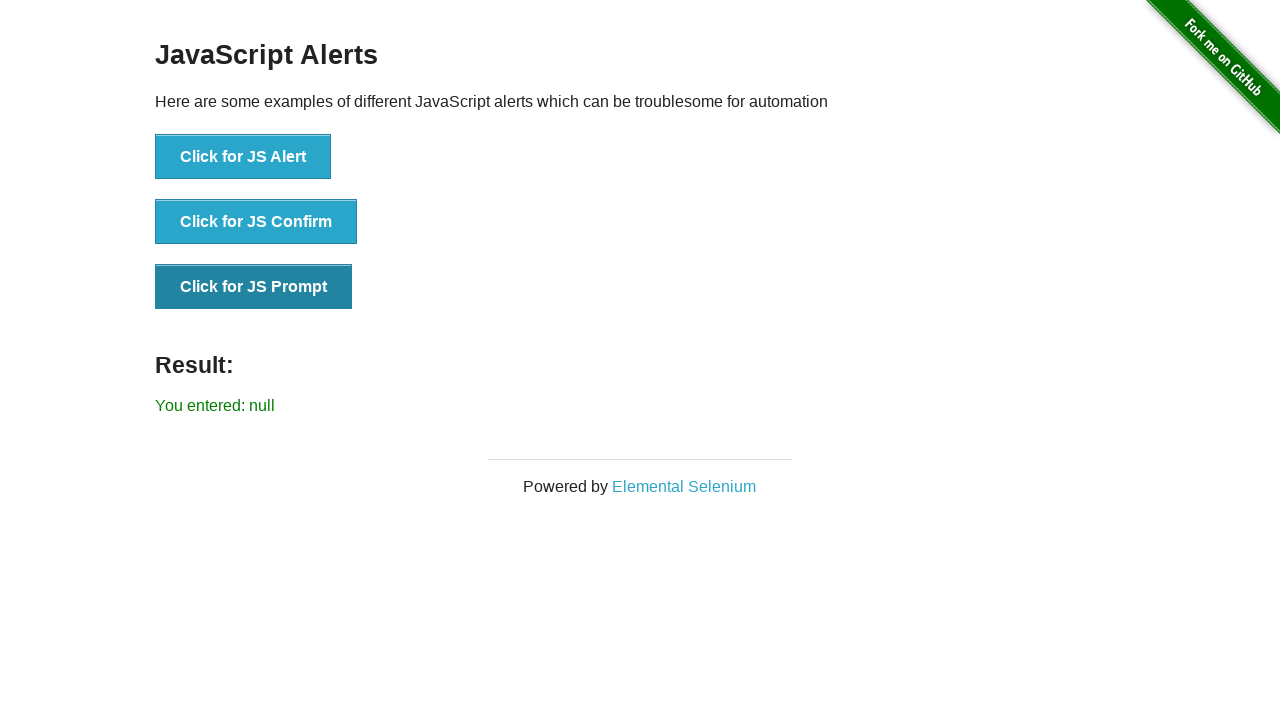

Retrieved result text: 'You entered: null'
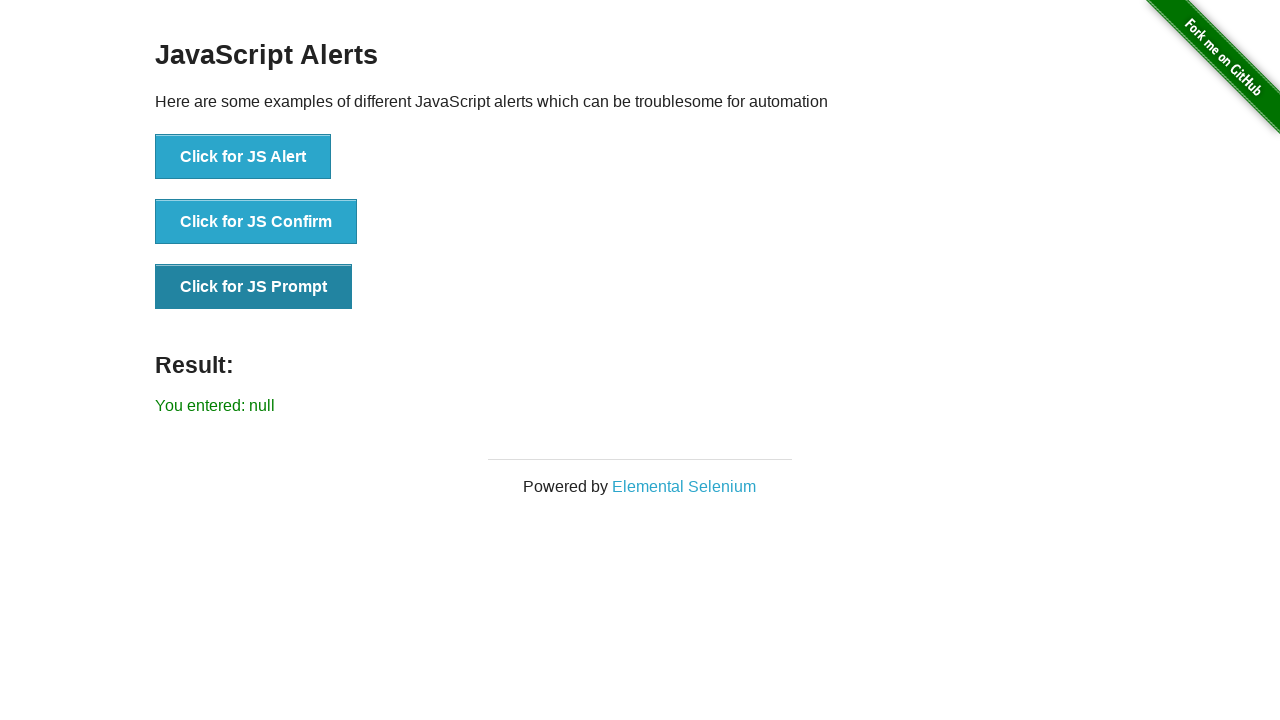

Verified result text matches expected value 'You entered: null'
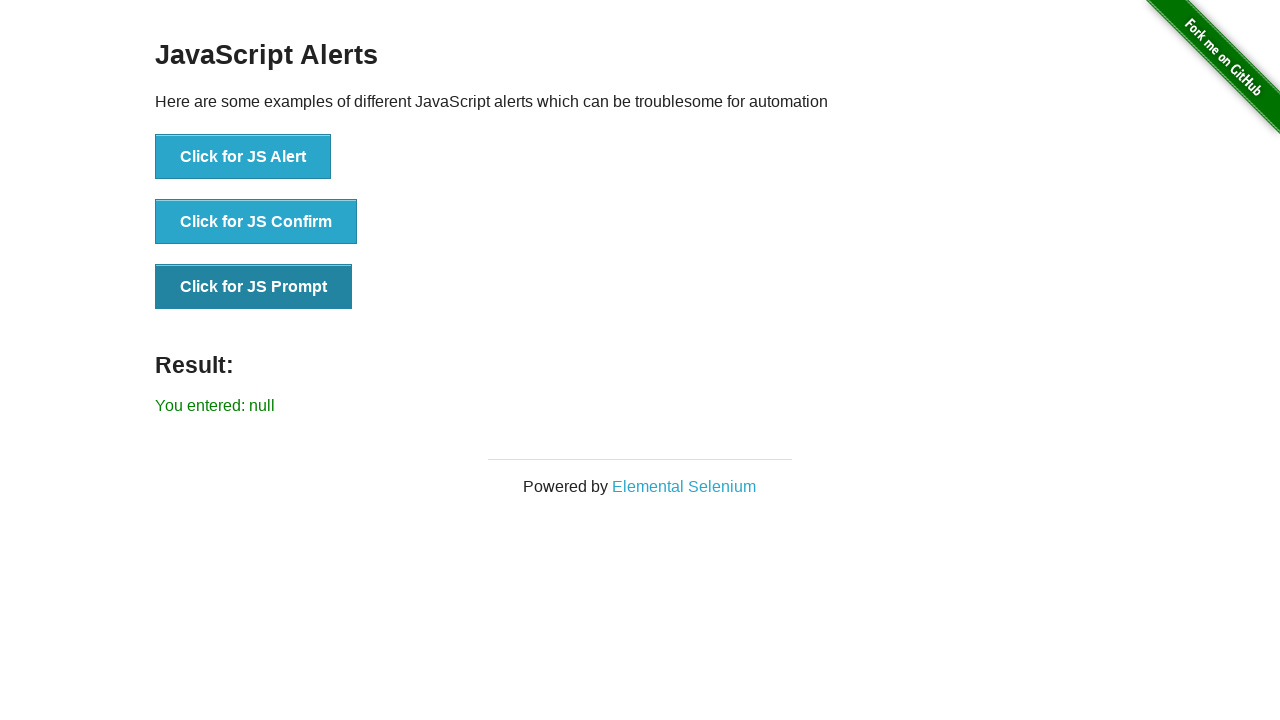

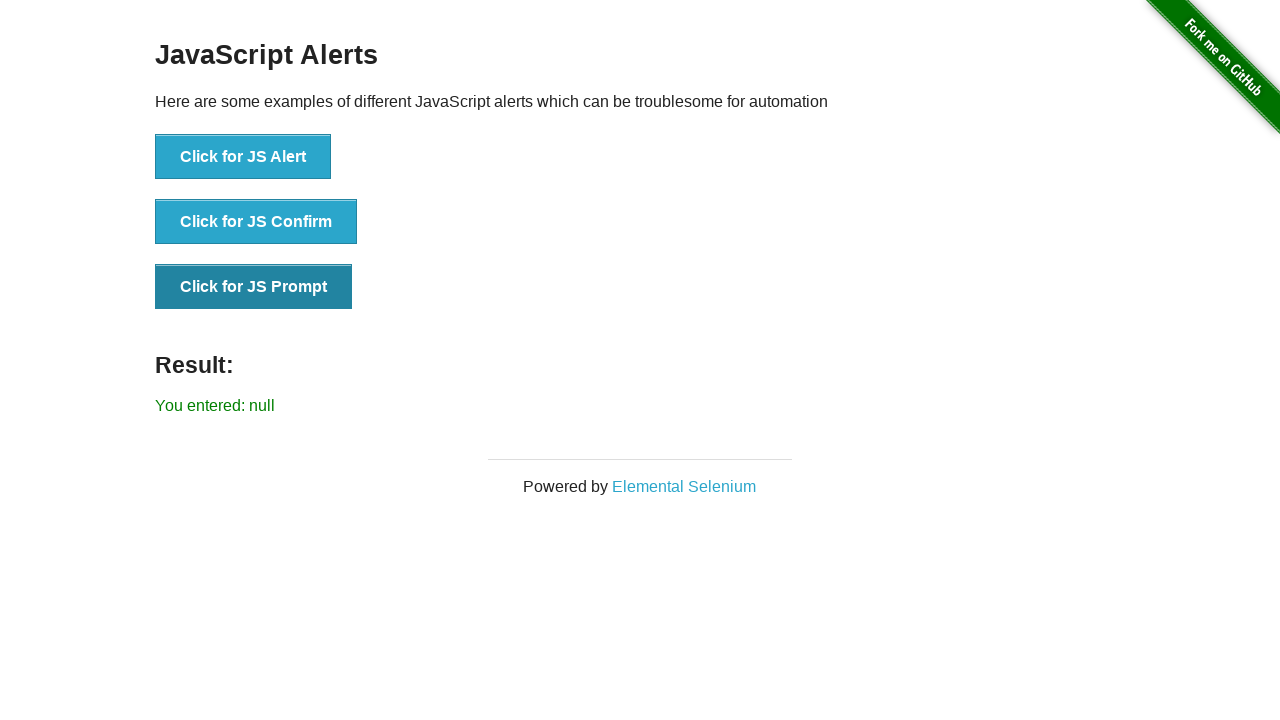